Navigates to The Internet demo site and clicks on the Forgot Password link

Starting URL: http://the-internet.herokuapp.com/

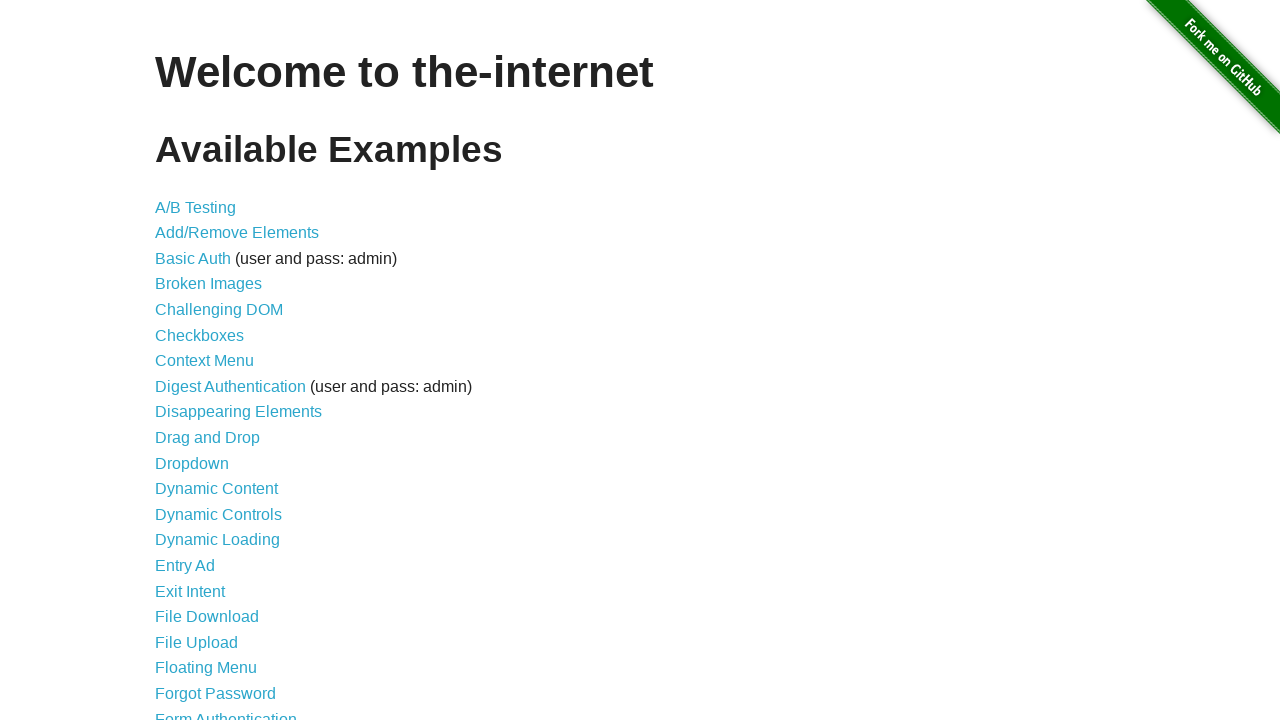

Navigated to The Internet demo site
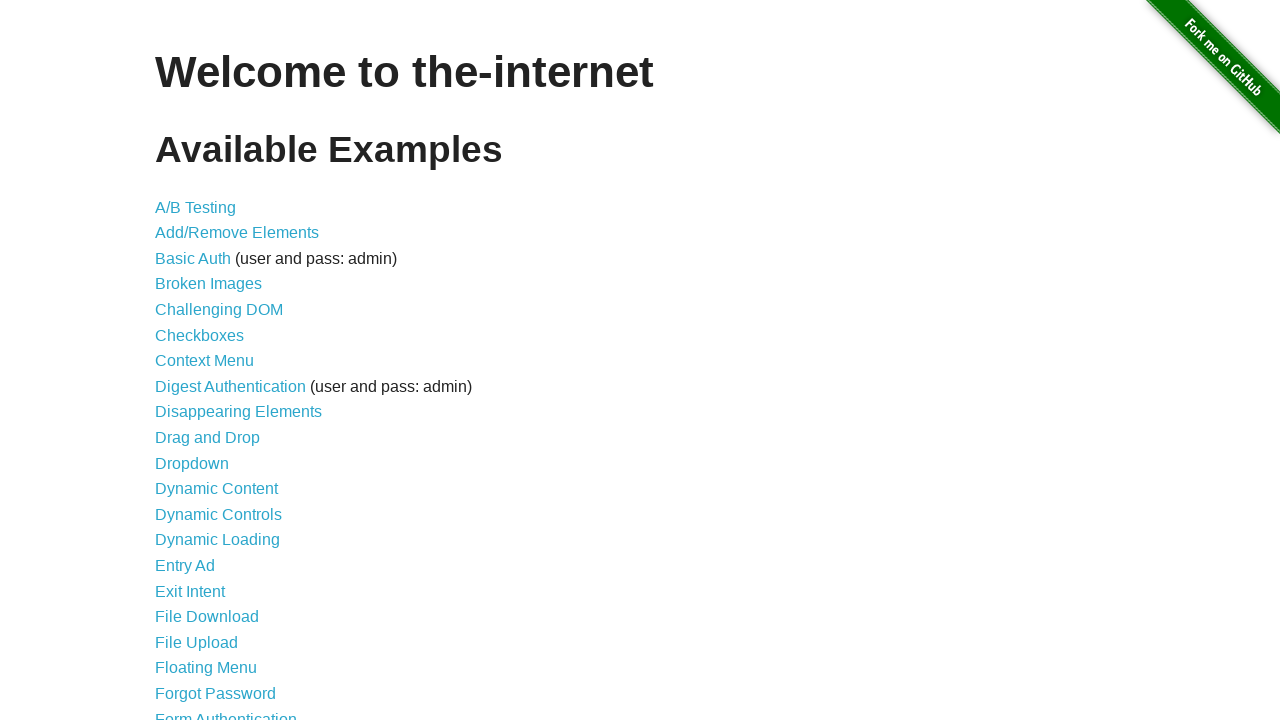

Clicked on the Forgot Password link at (216, 693) on a:text('Forgot Password')
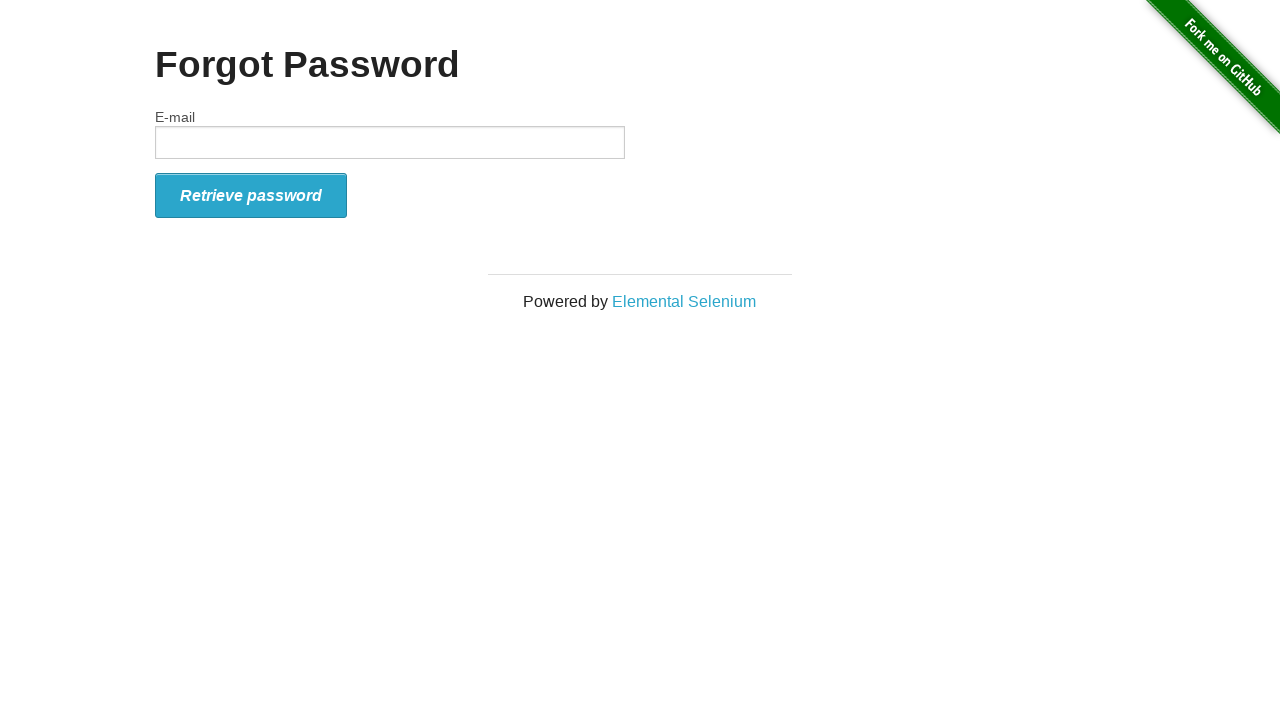

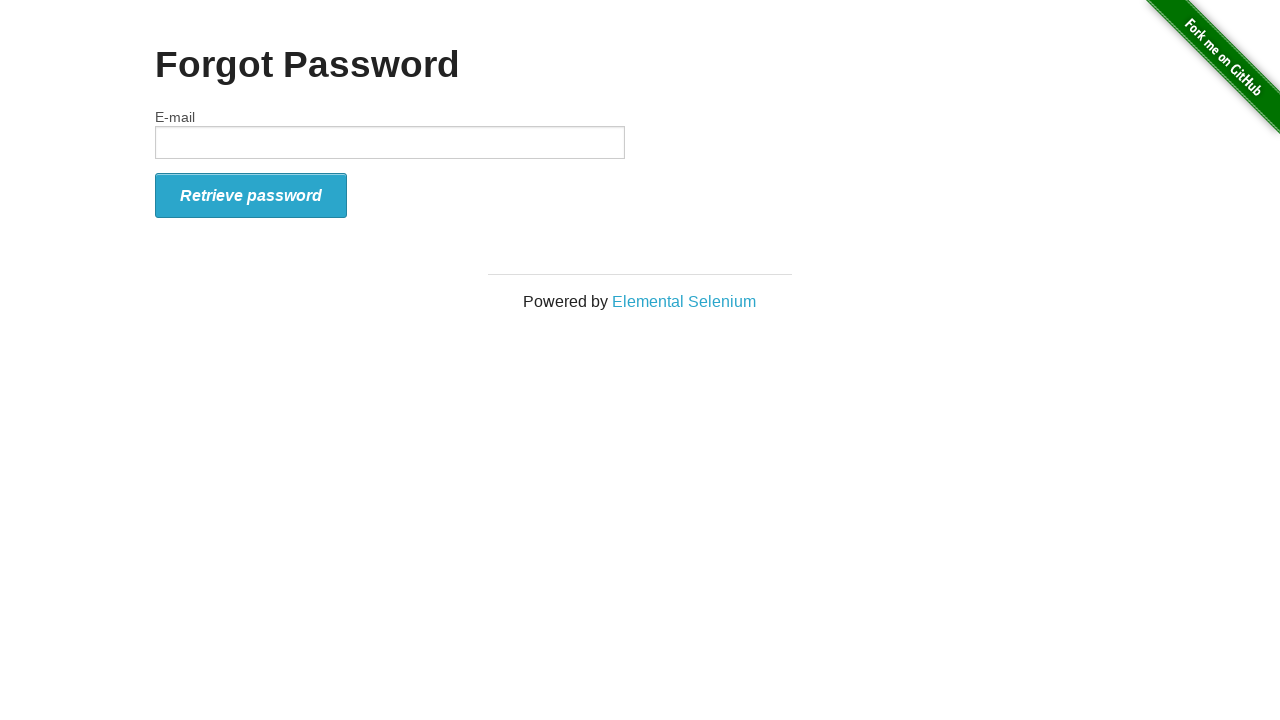